Navigates to a web table, iterates through rows to find a specific name ("Will"), and clicks the checkbox for that row

Starting URL: https://testuserautomation.github.io/WebTable/

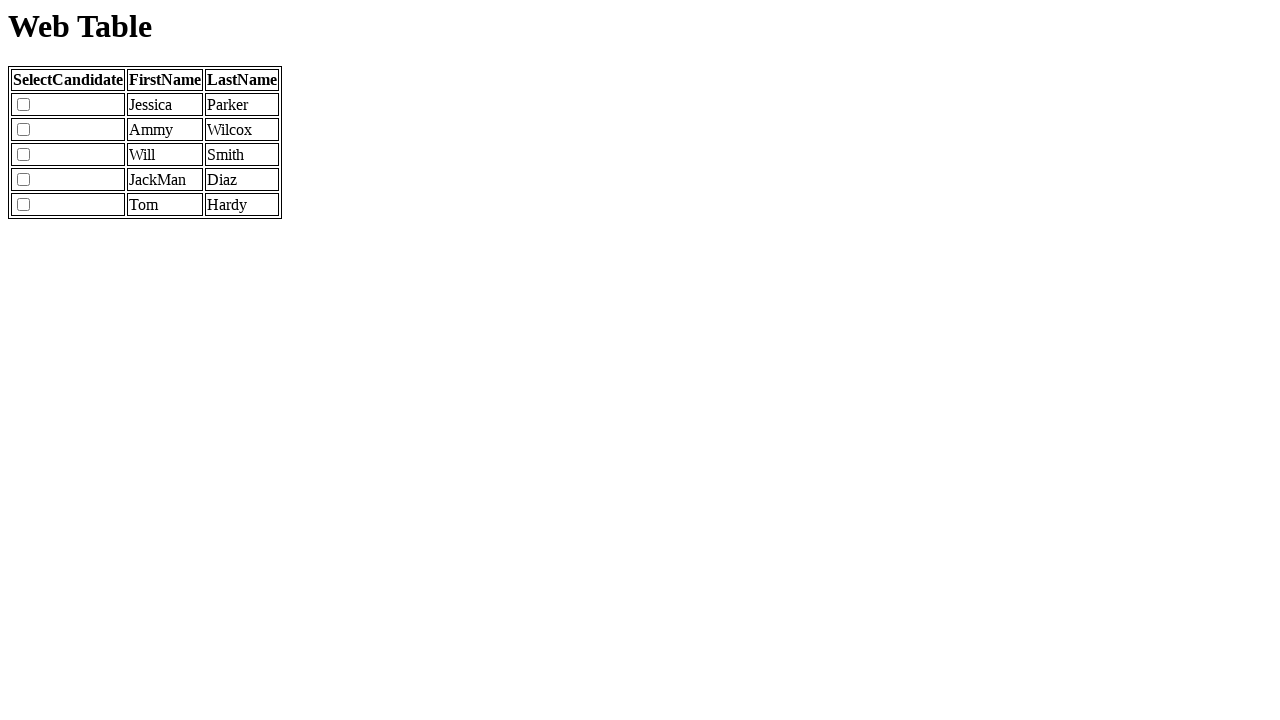

Navigated to web table URL
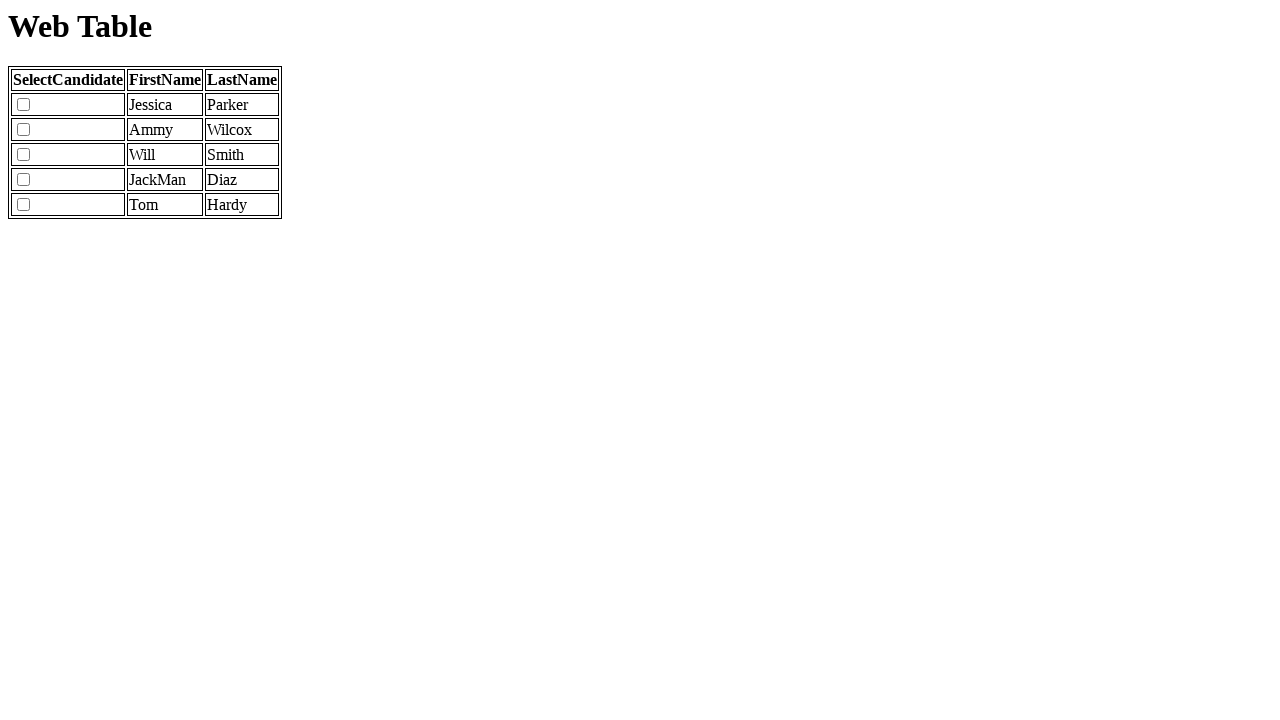

Retrieved all table rows from tbody
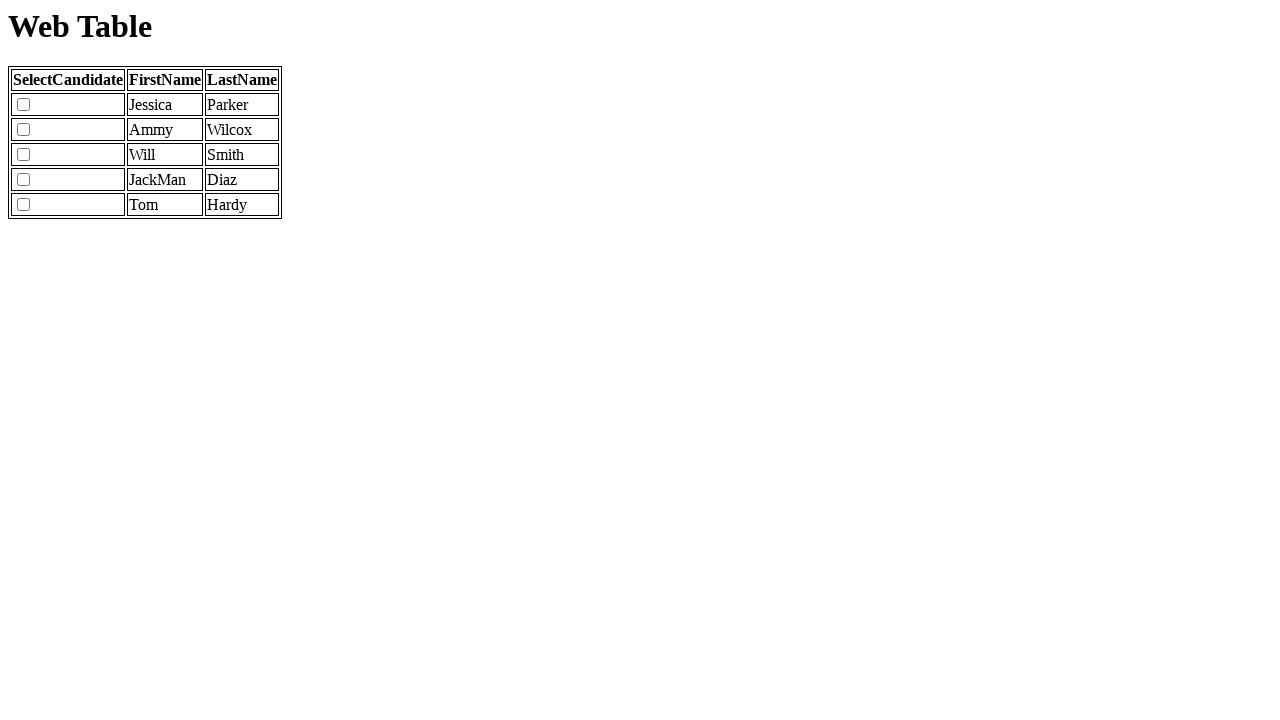

Checked if row 2 exists in table
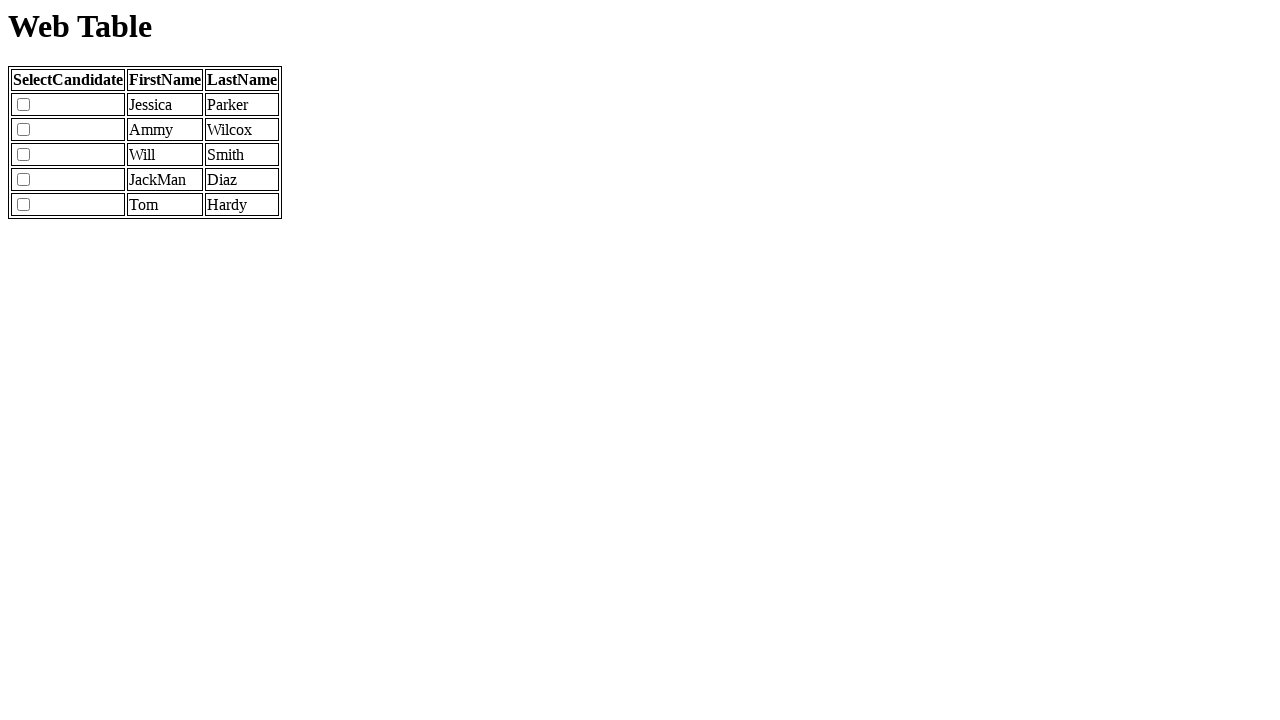

Retrieved first name from row 2: 'Jessica'
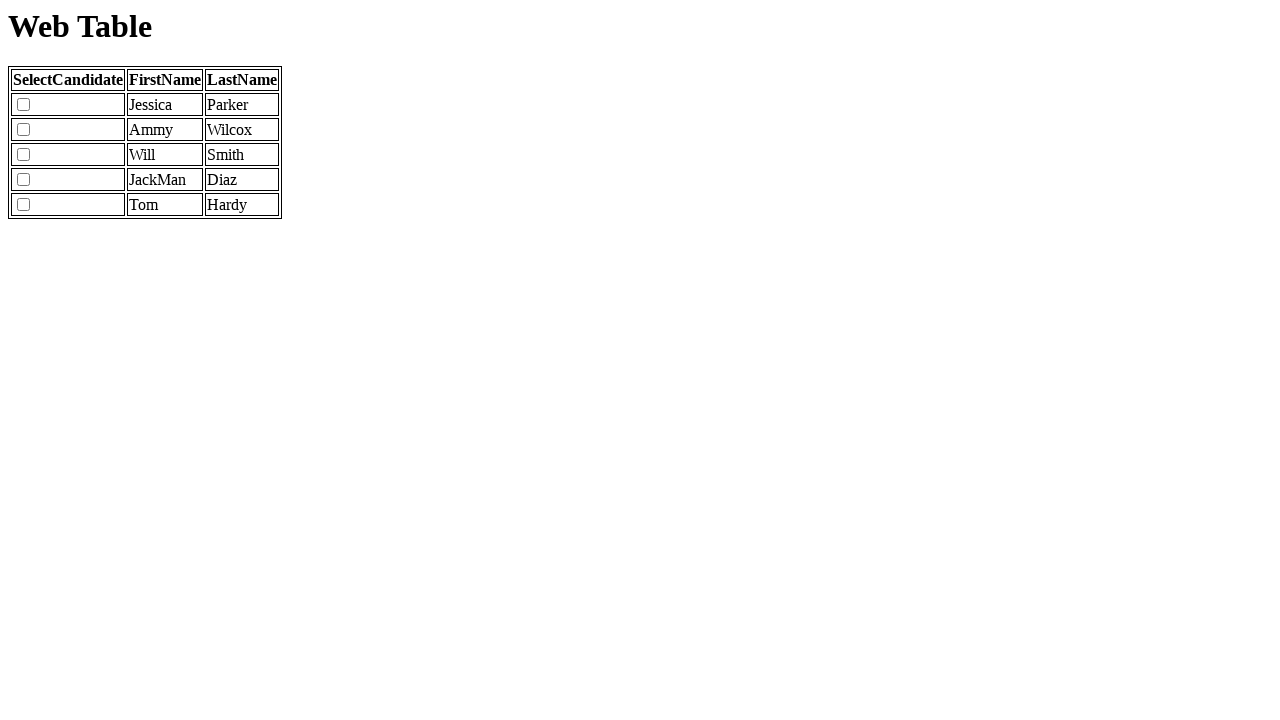

Checked if row 3 exists in table
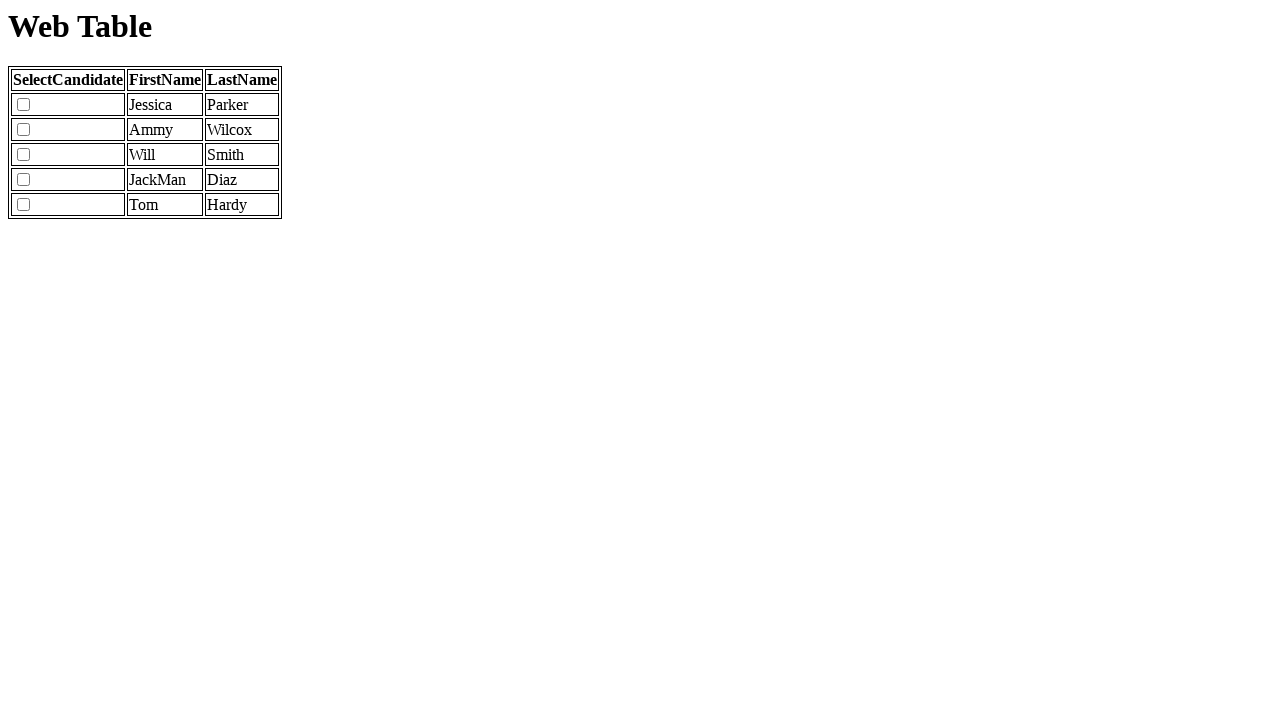

Retrieved first name from row 3: 'Ammy'
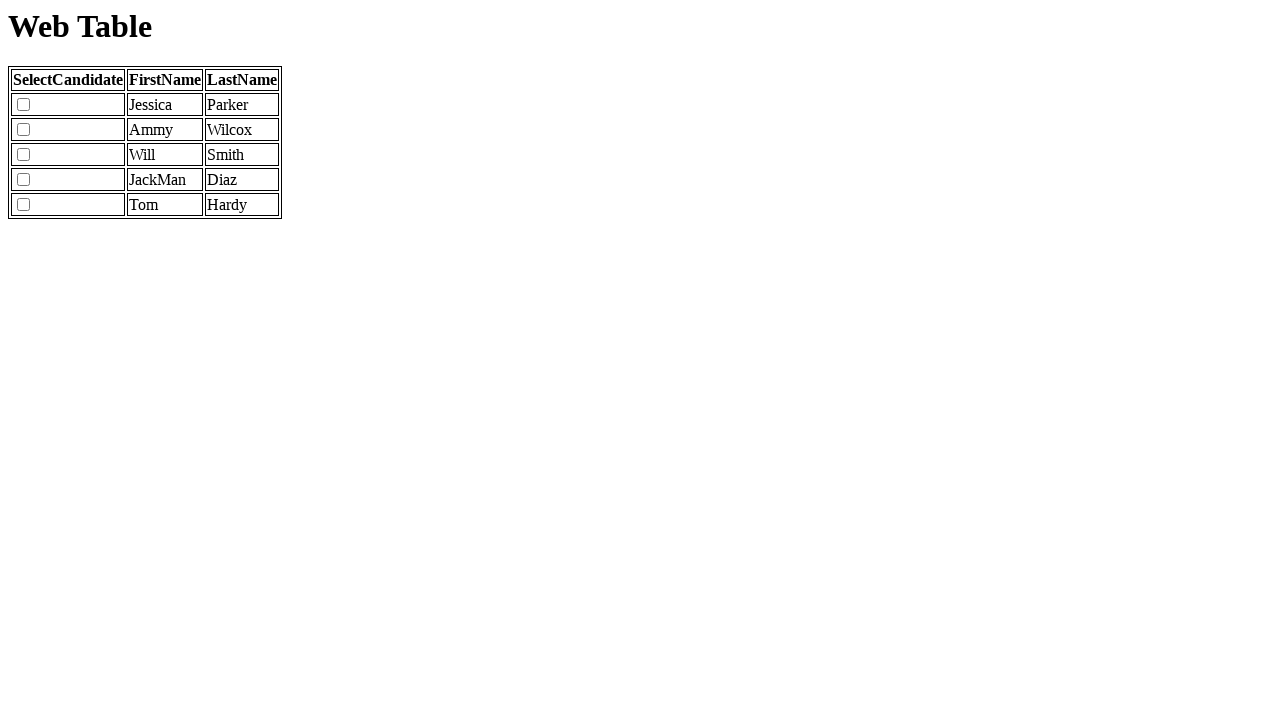

Checked if row 4 exists in table
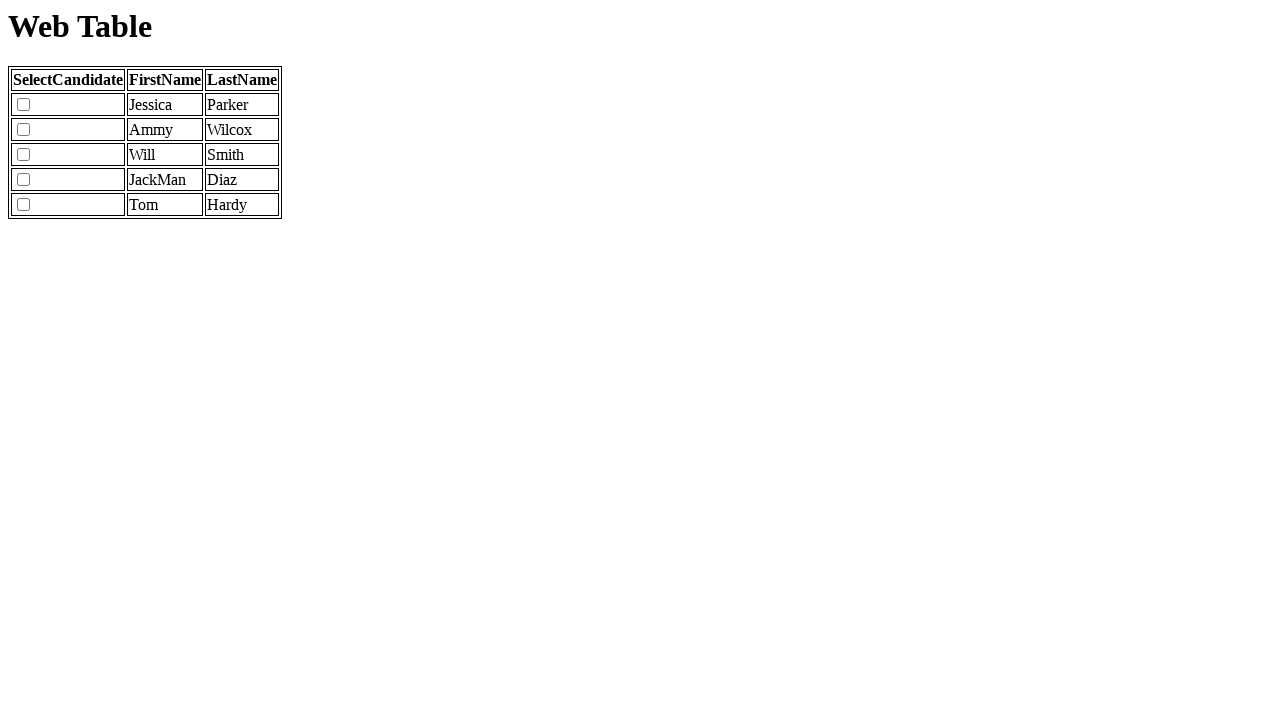

Retrieved first name from row 4: 'Will'
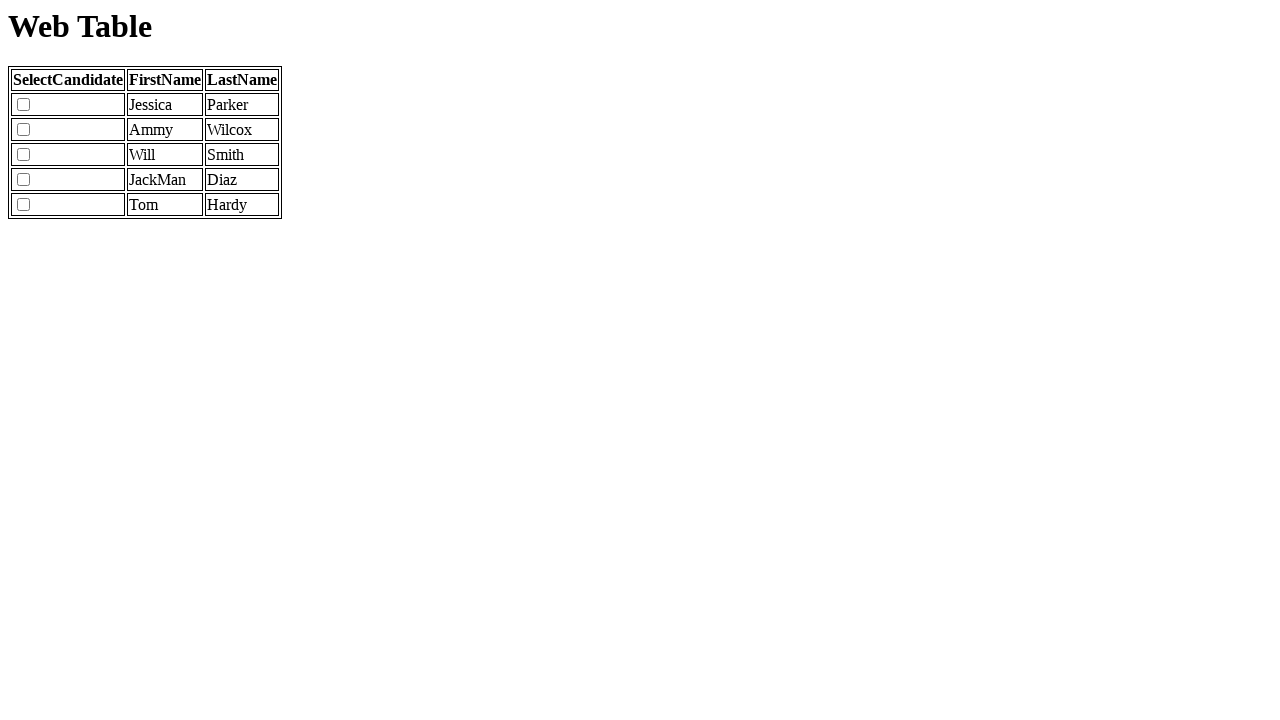

Found 'Will' in row 4 and clicked the checkbox at (24, 155) on //tbody/tr[4]/td[1]/input
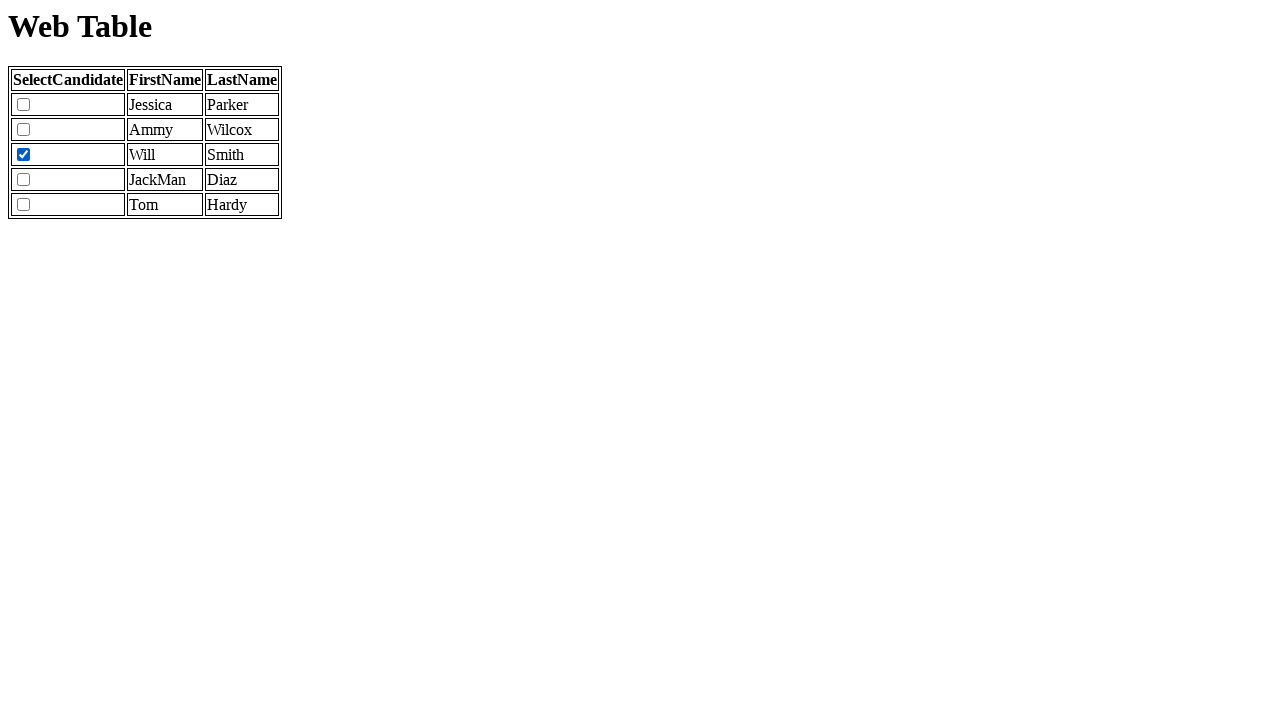

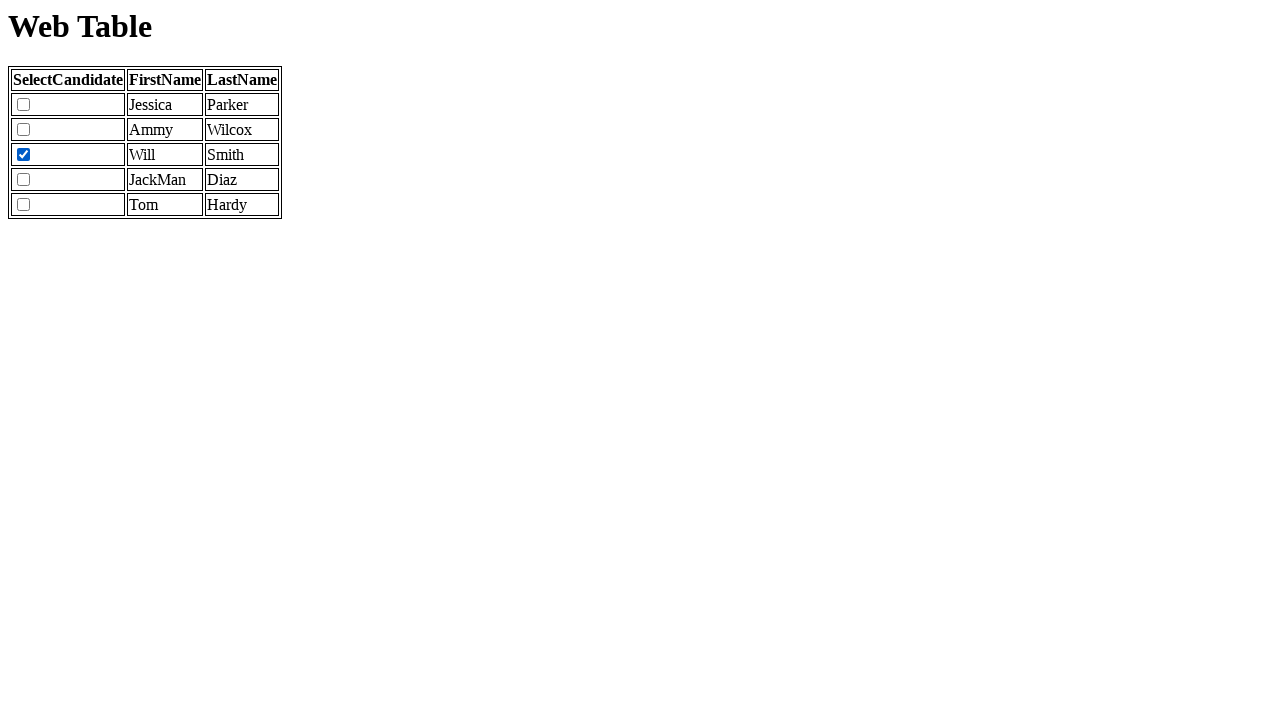